Tests a slow calculator web application by setting a delay, performing addition (7+8), and verifying the result equals 15

Starting URL: https://bonigarcia.dev/selenium-webdriver-java/slow-calculator.html

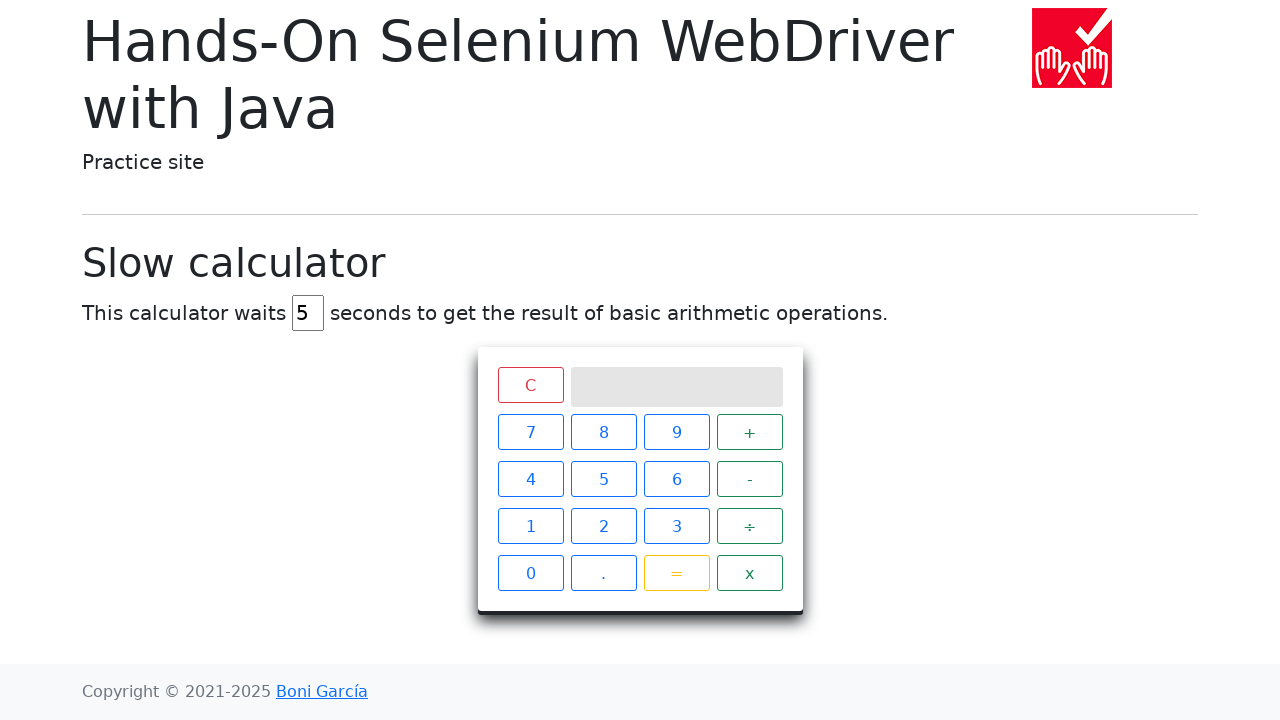

Cleared the delay input field on #delay
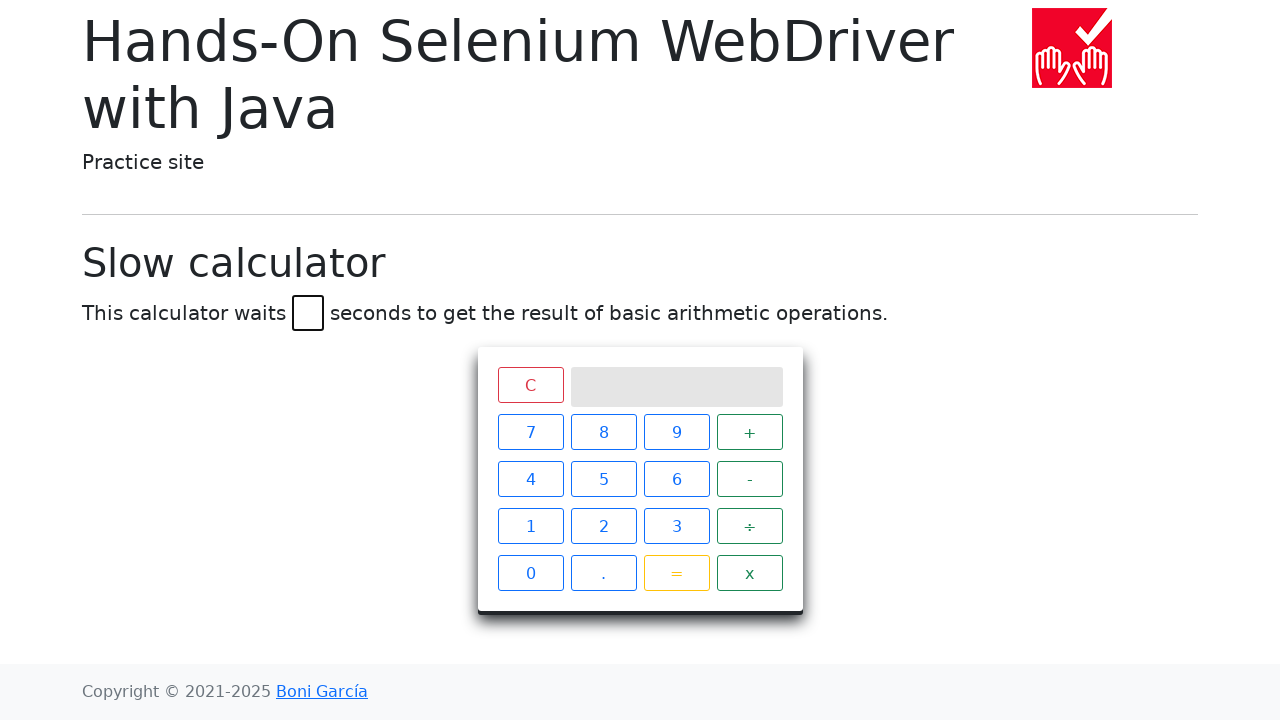

Set delay value to 45 seconds on #delay
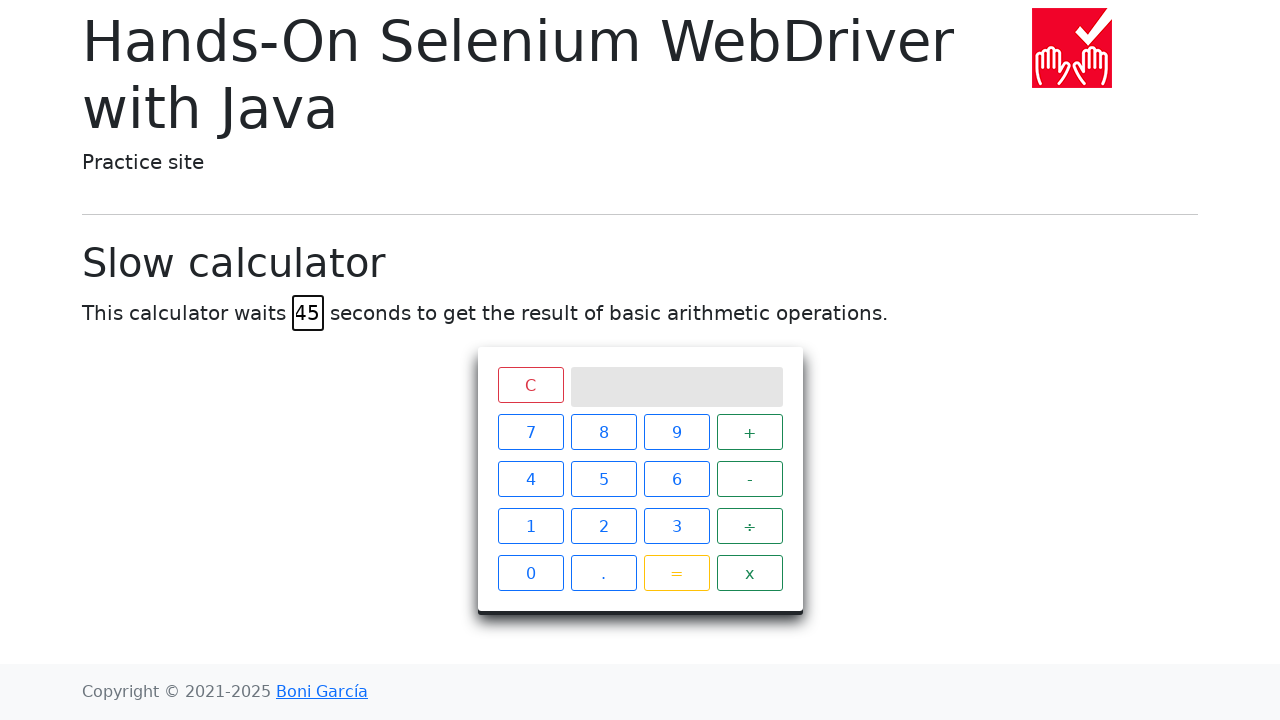

Clicked number 7 at (530, 432) on span:text('7')
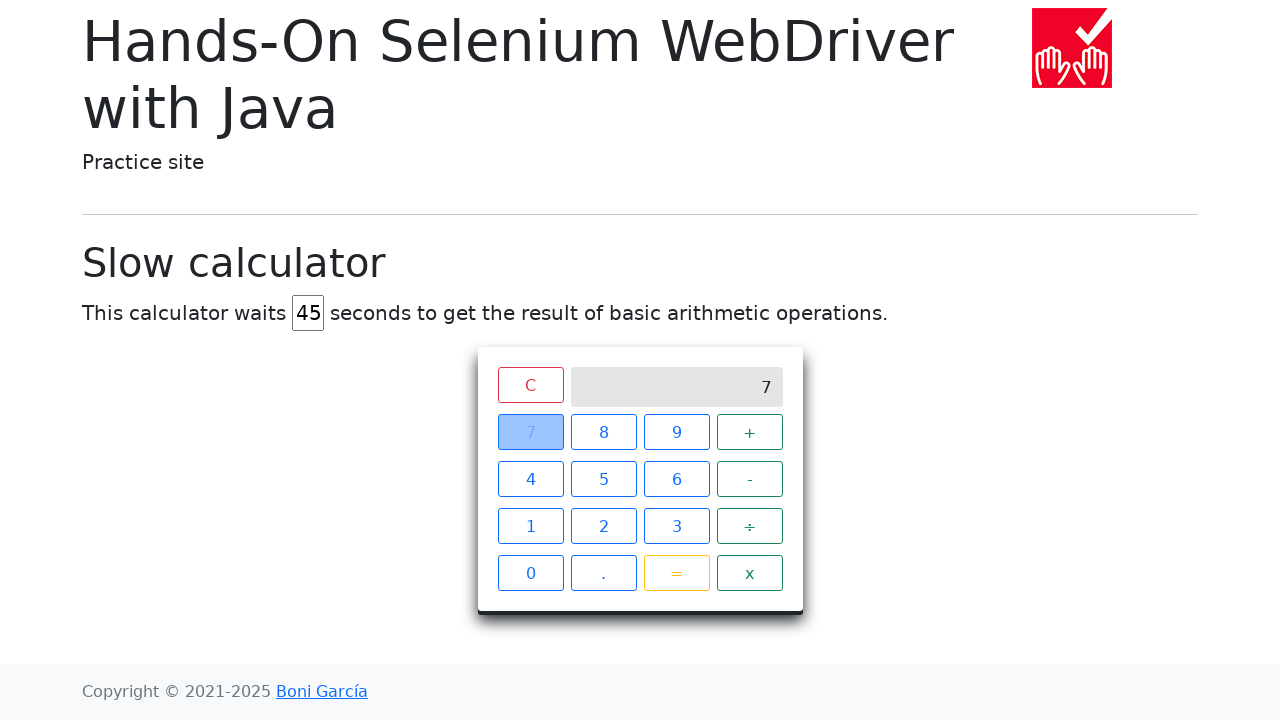

Clicked plus operator at (750, 432) on span:text('+')
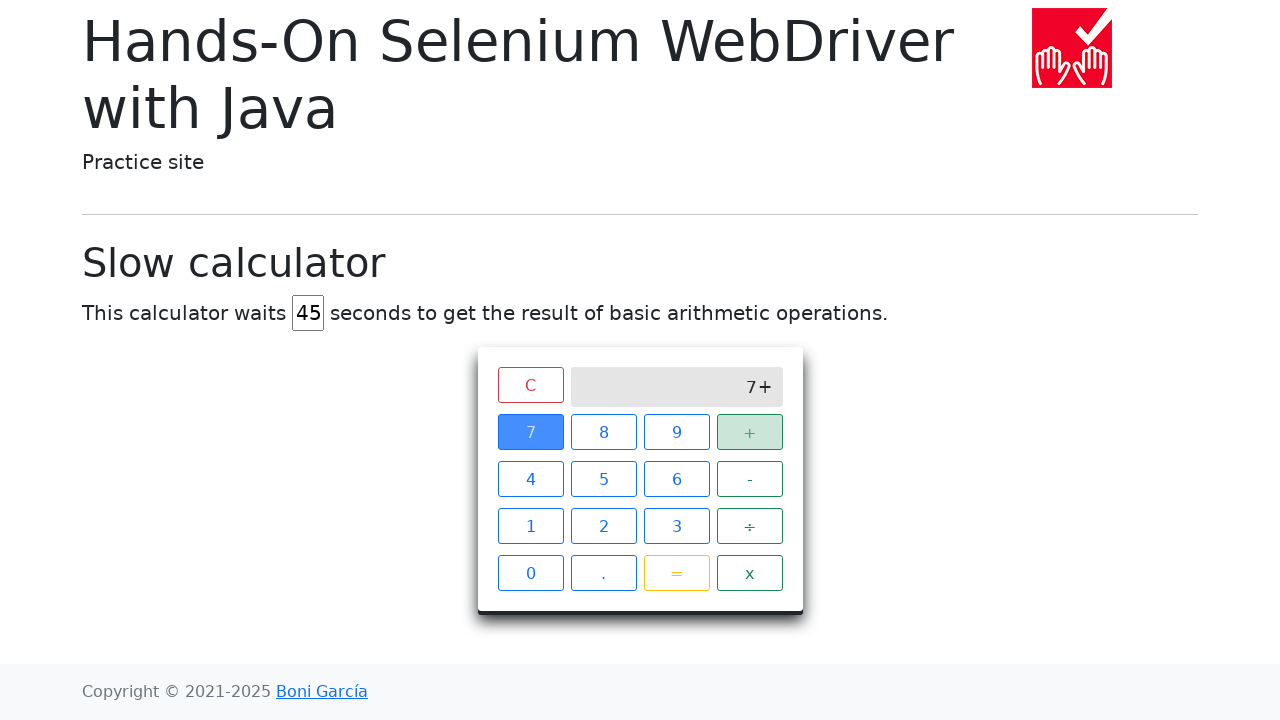

Clicked number 8 at (604, 432) on span:text('8')
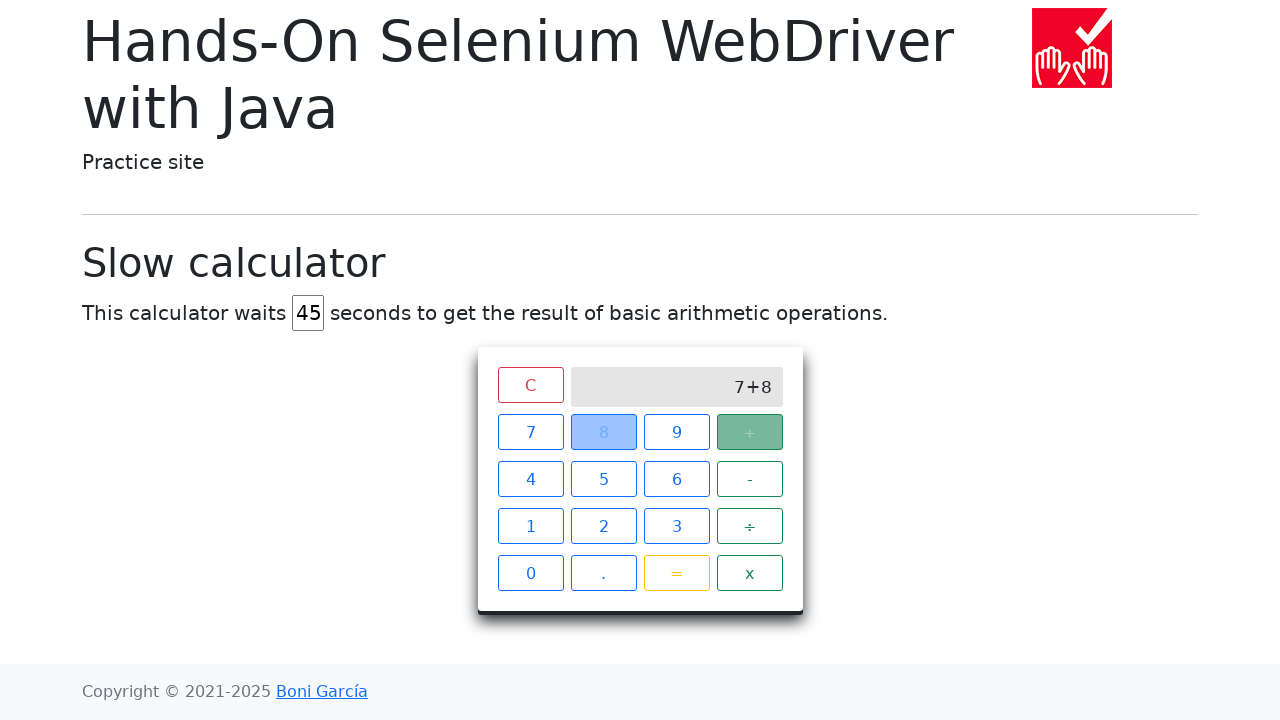

Clicked equals button to execute calculation at (676, 573) on span:text('=')
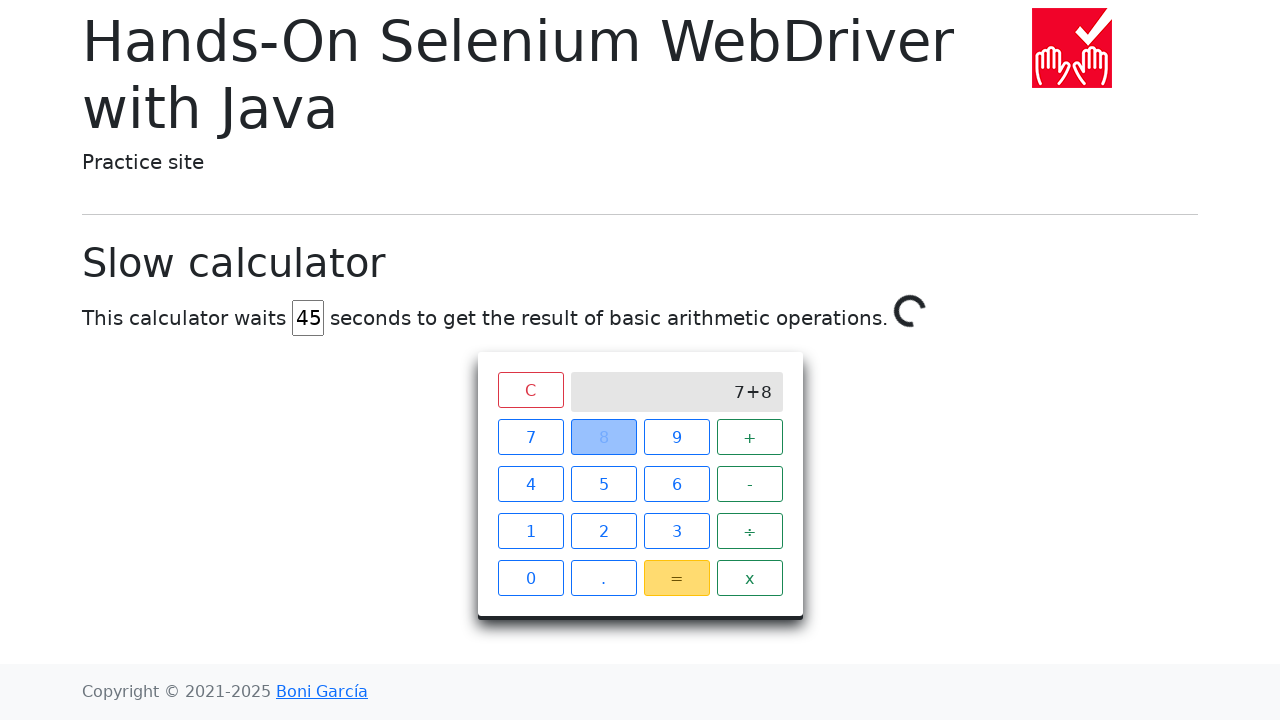

Waited for calculator result to display 15 (within 46 second timeout)
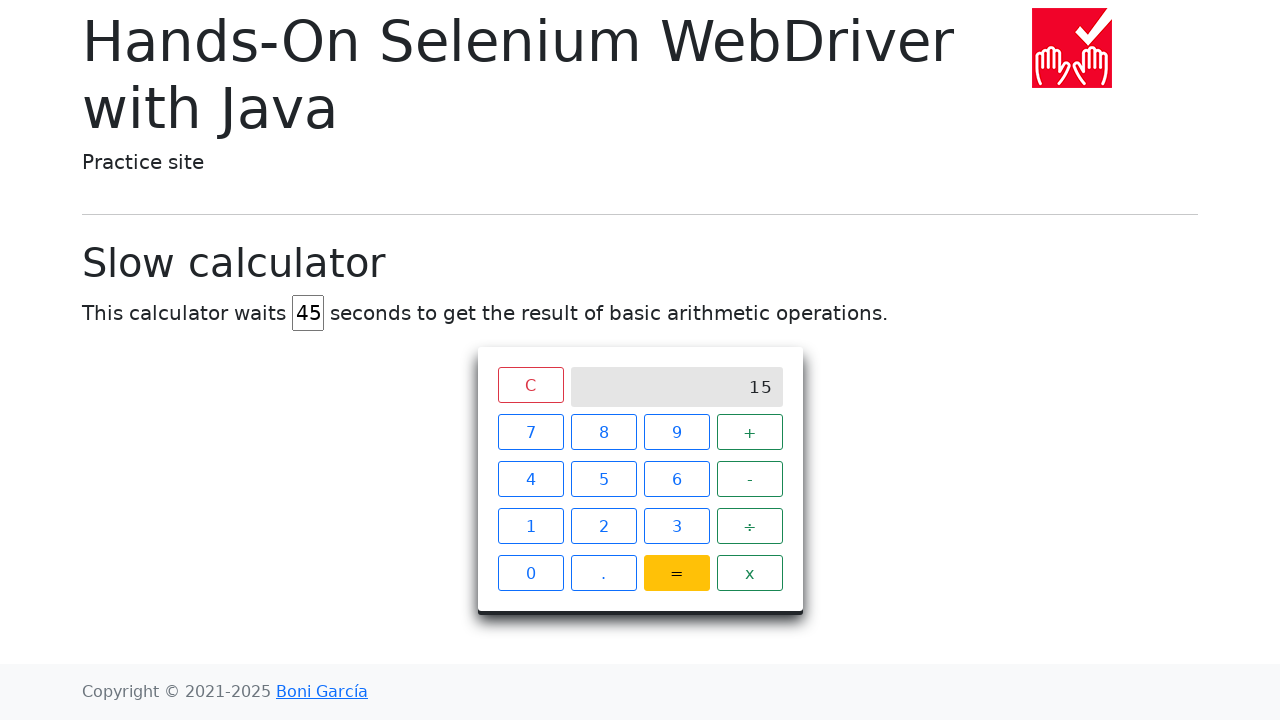

Retrieved result text from calculator screen
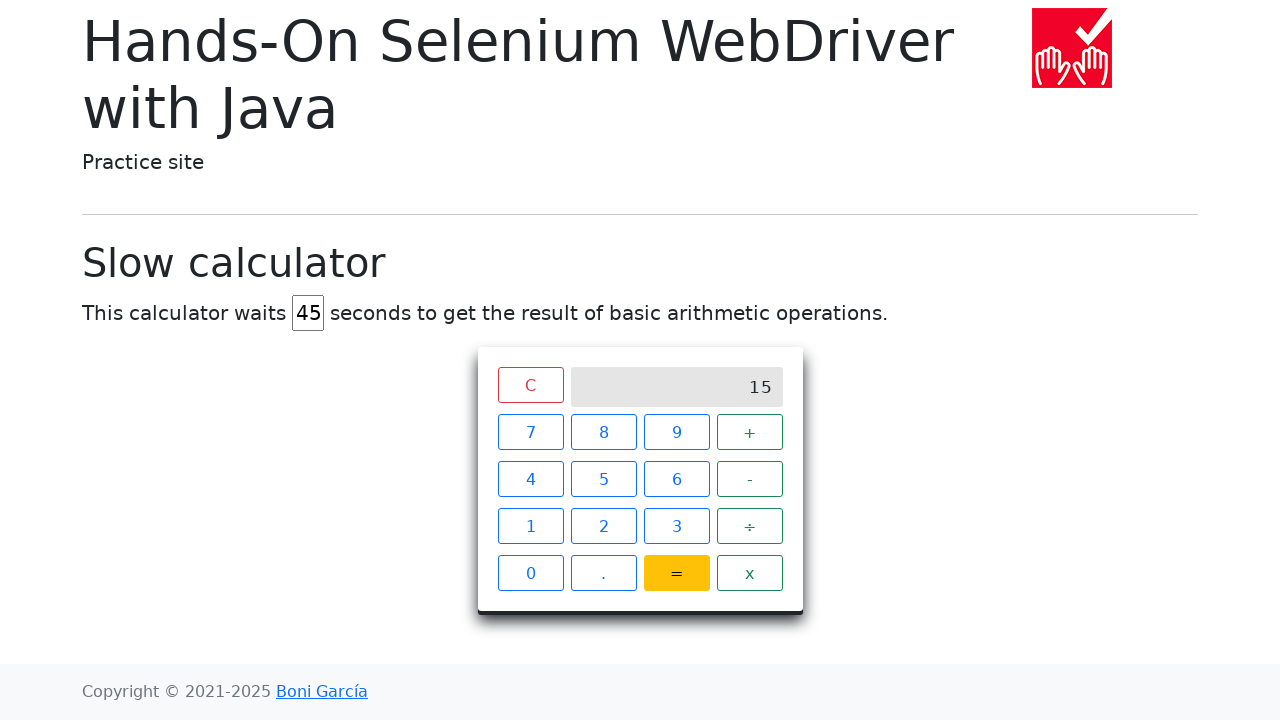

Verified that calculation result equals 15
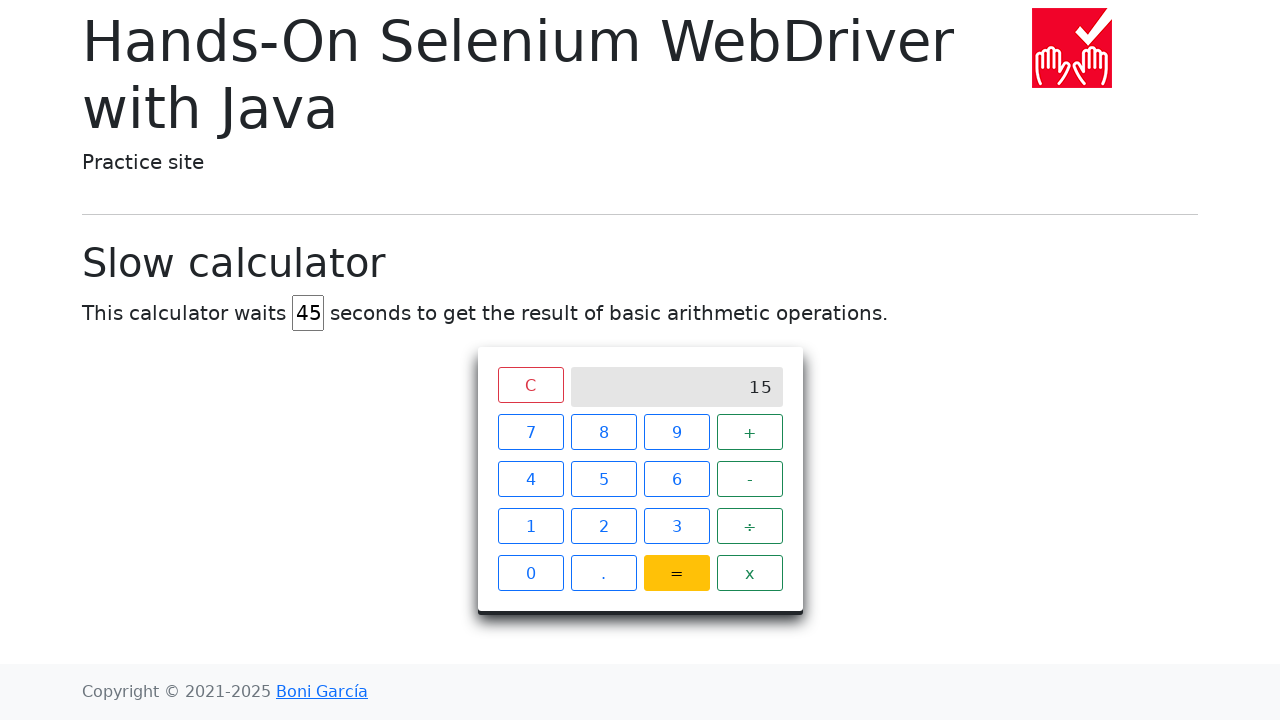

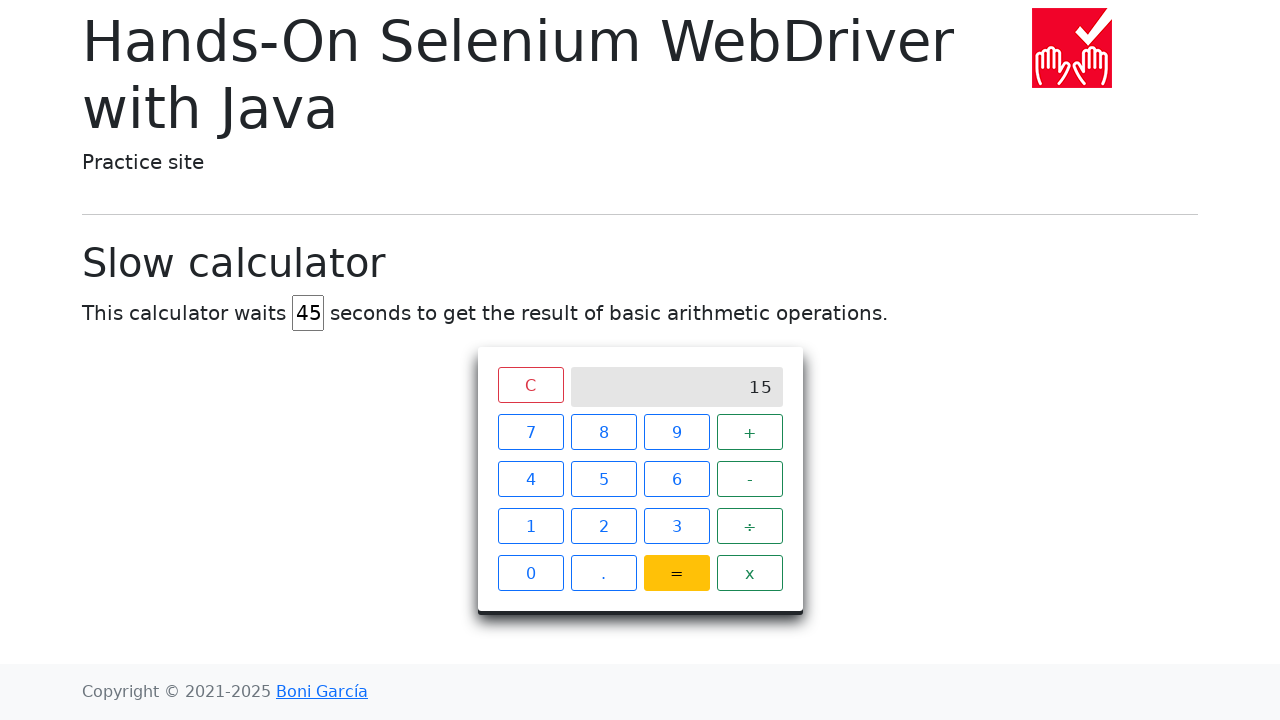